Tests dynamic element appearance by clicking a button and waiting for a paragraph element to appear with specific text

Starting URL: https://testeroprogramowania.github.io/selenium/wait2.html

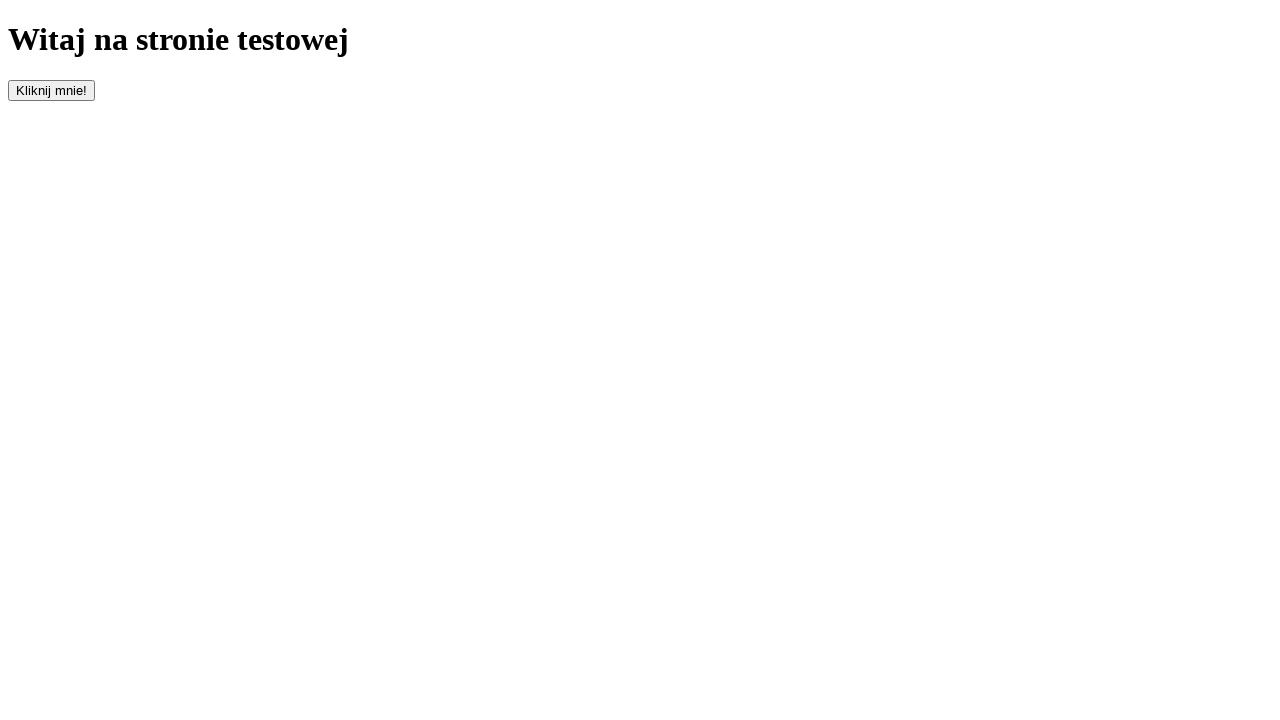

Clicked button with id 'clickOnMe' to trigger element appearance at (52, 90) on #clickOnMe
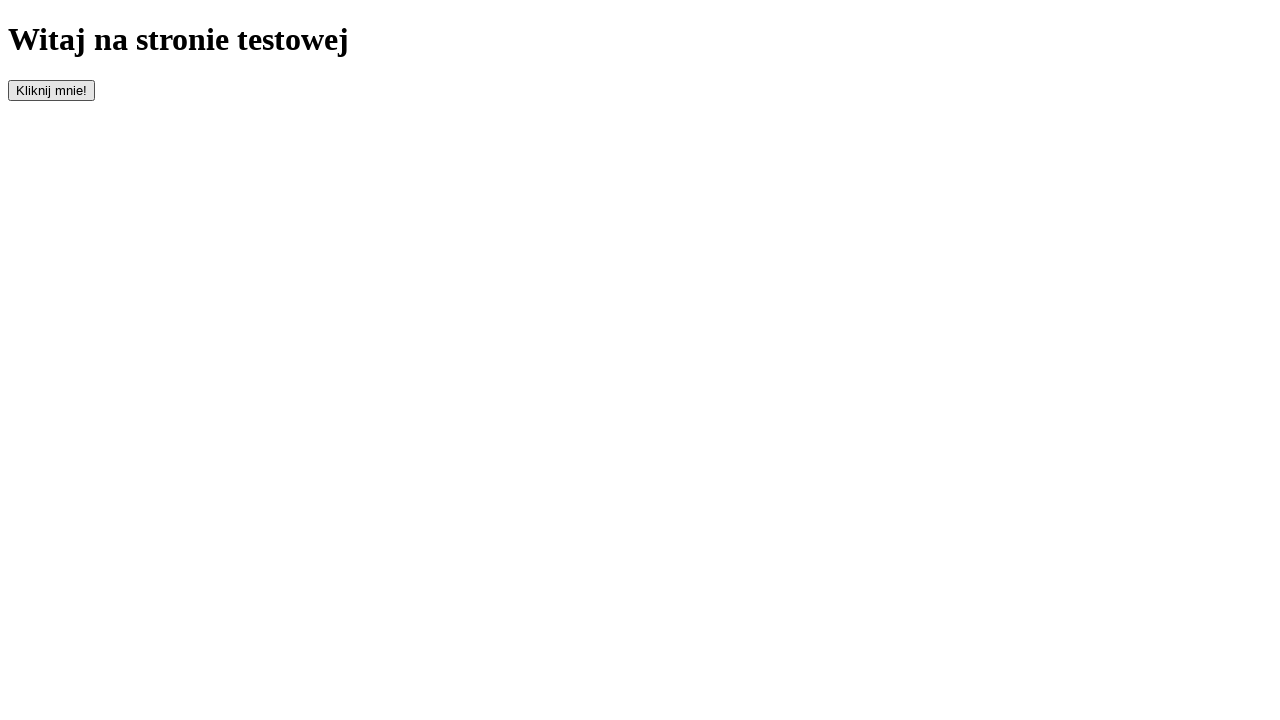

Waited for paragraph element to appear
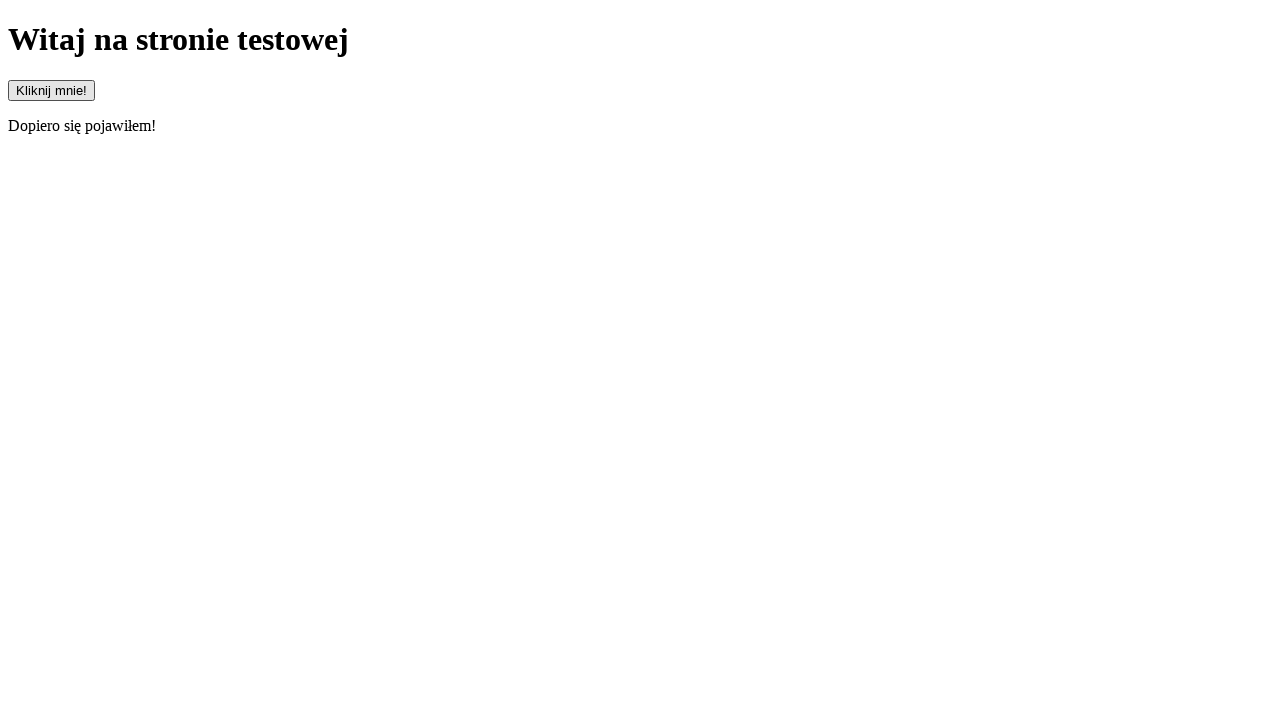

Retrieved text content from paragraph element
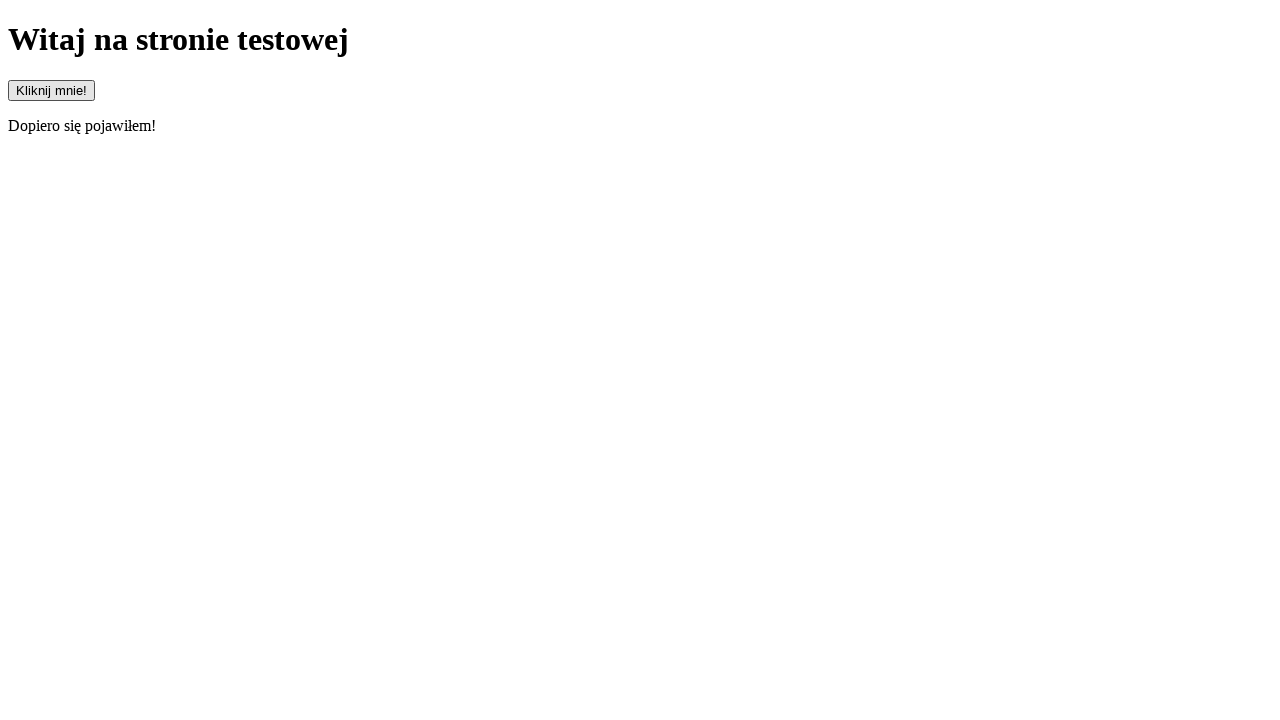

Verified paragraph text matches expected value 'Dopiero się pojawiłem!'
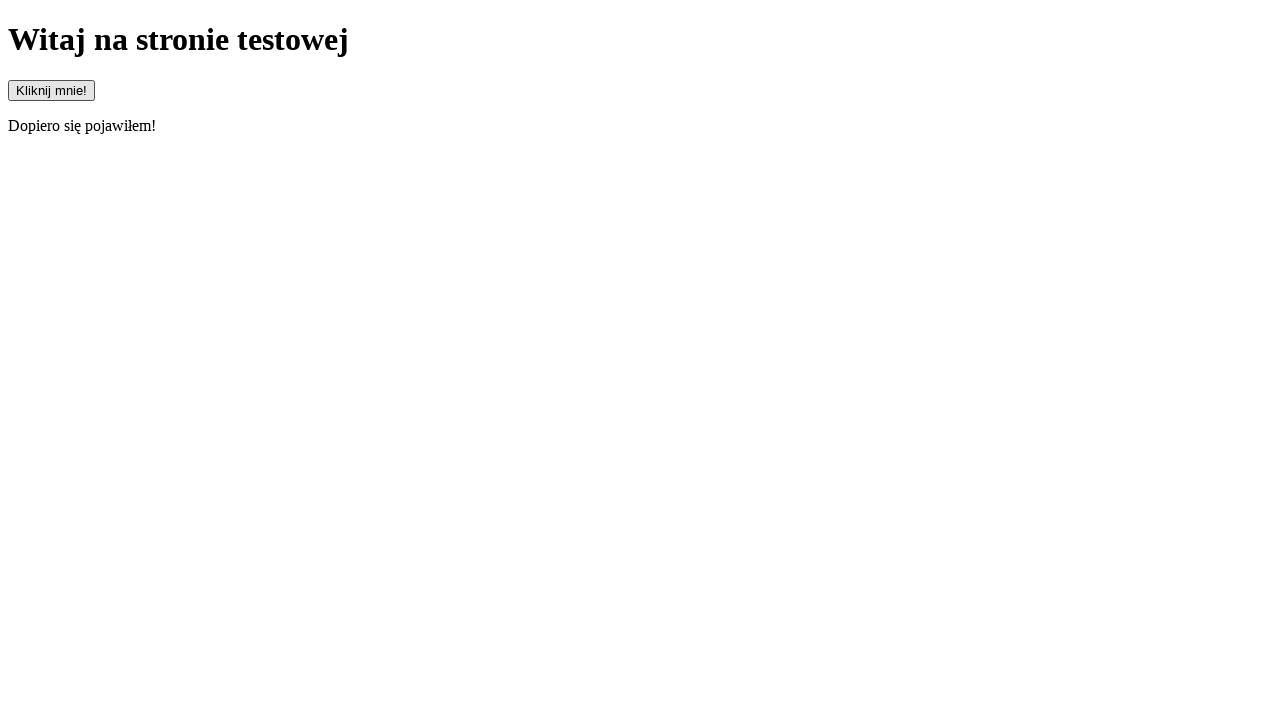

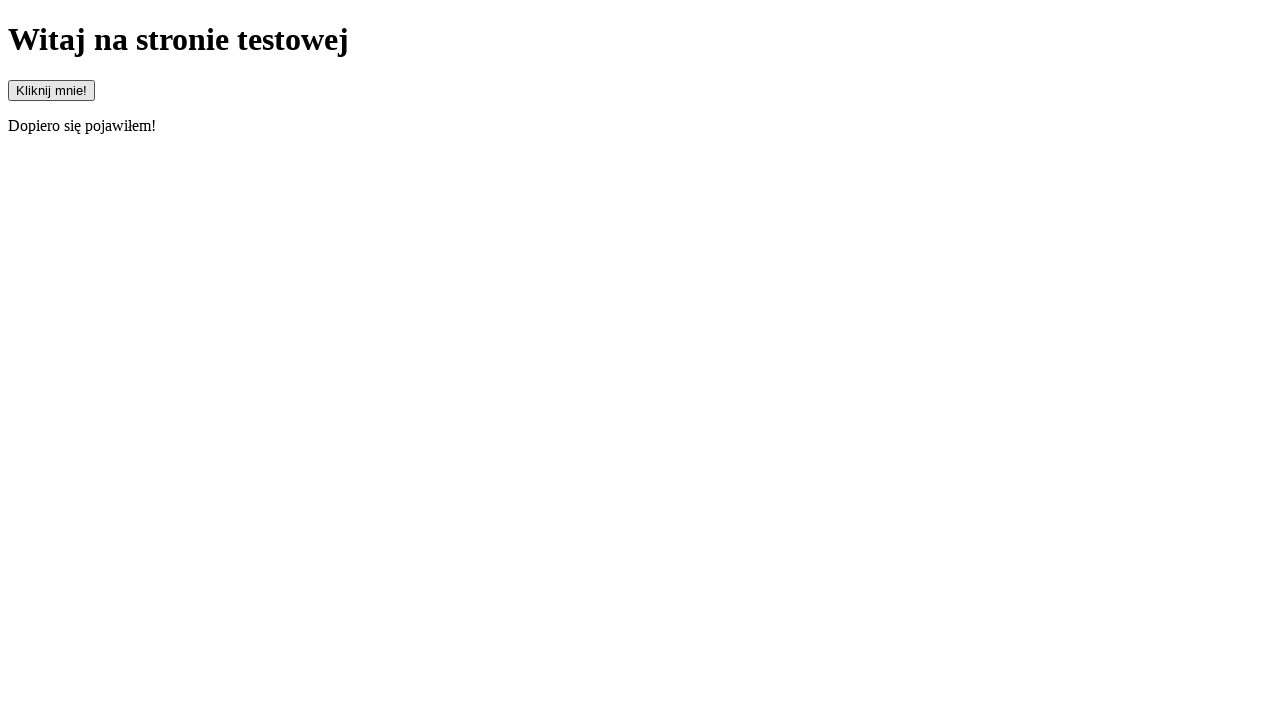